Tests the CIT Bank Certificate of Deposit calculator by entering deposit amount, term length, APR, and compounding frequency, then submitting to calculate the total value.

Starting URL: https://www.cit.com/cit-bank/resources/calculators/certificate-of-deposit-calculator/

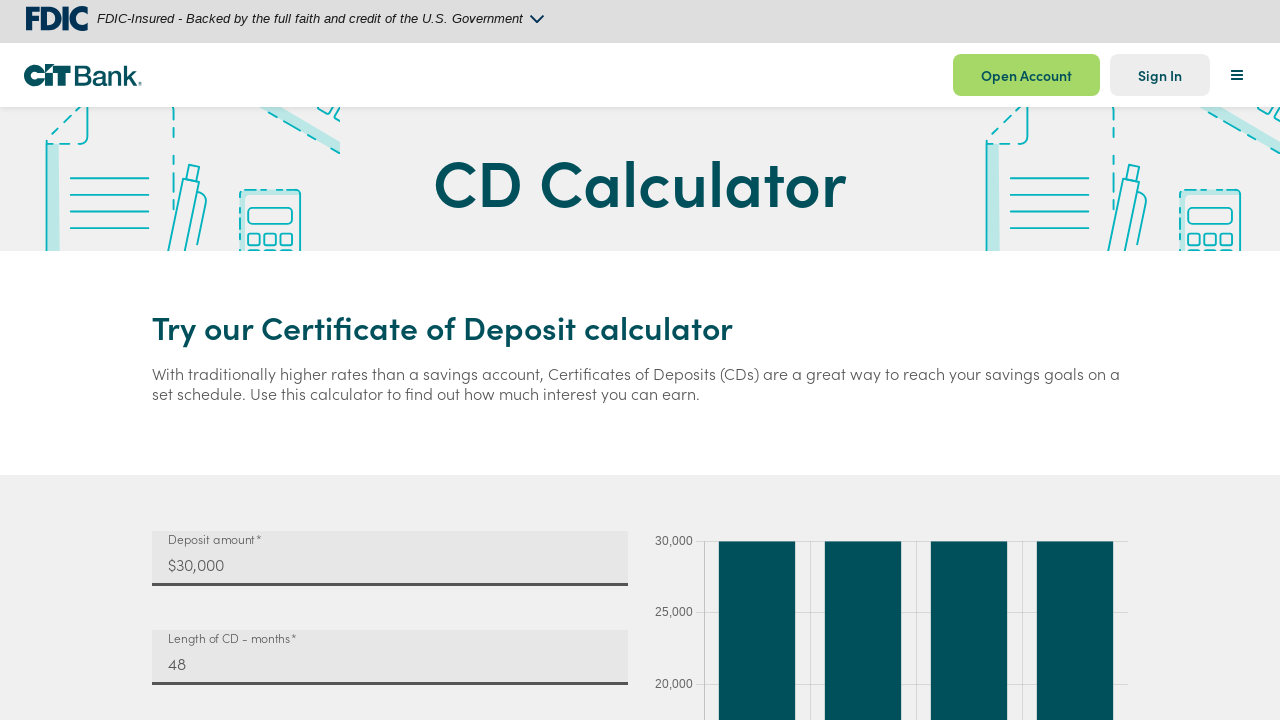

Waited for CD calculator to load
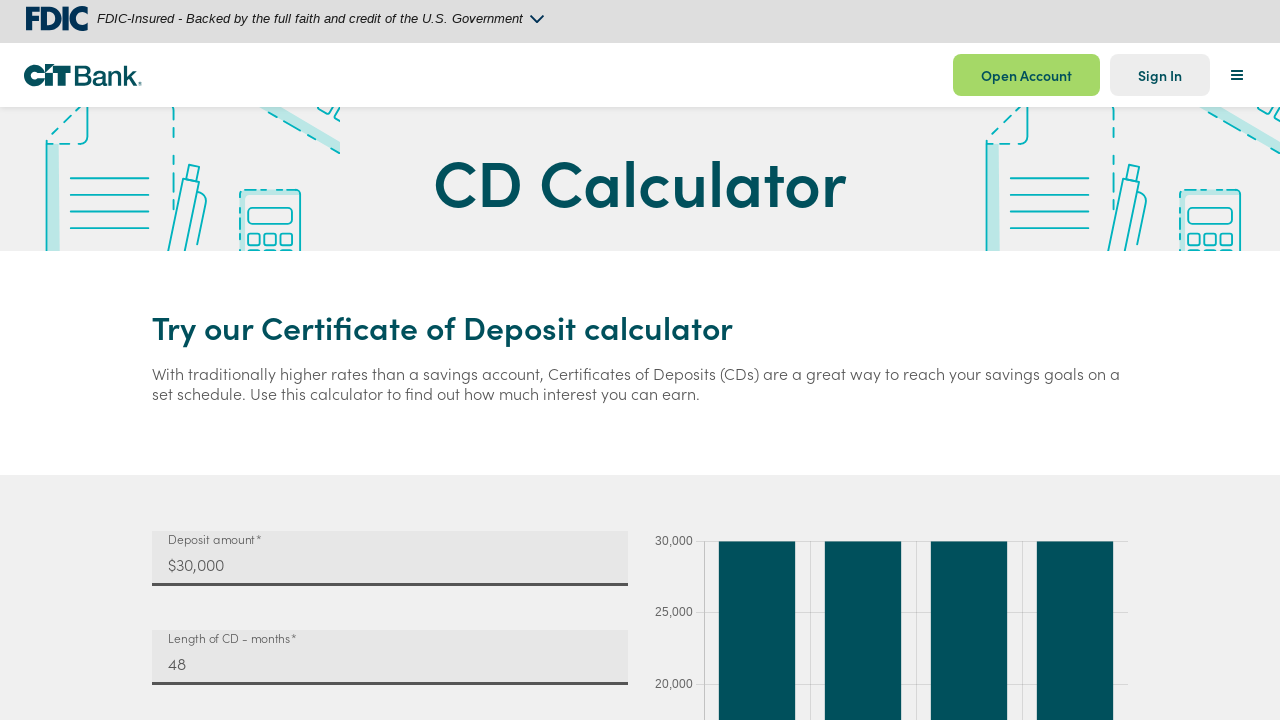

Entered initial deposit amount of $10,000 on input#mat-input-0
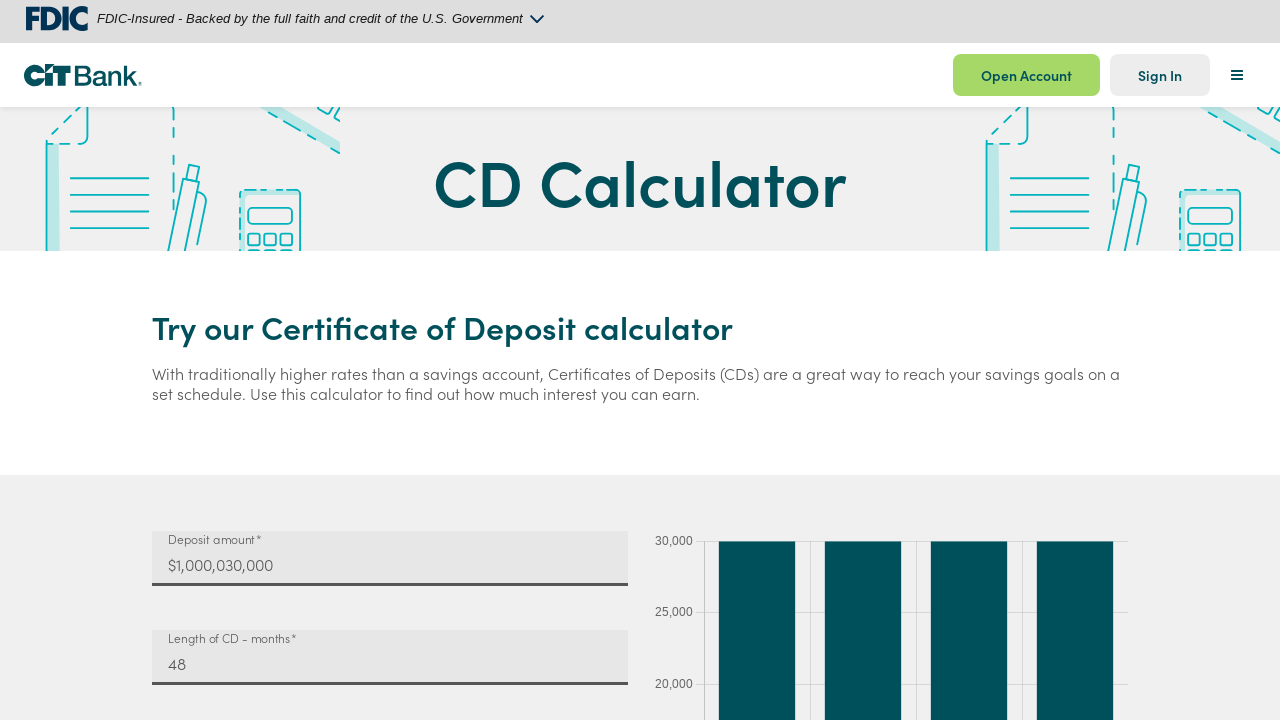

Entered term length of 12 months on input#mat-input-1
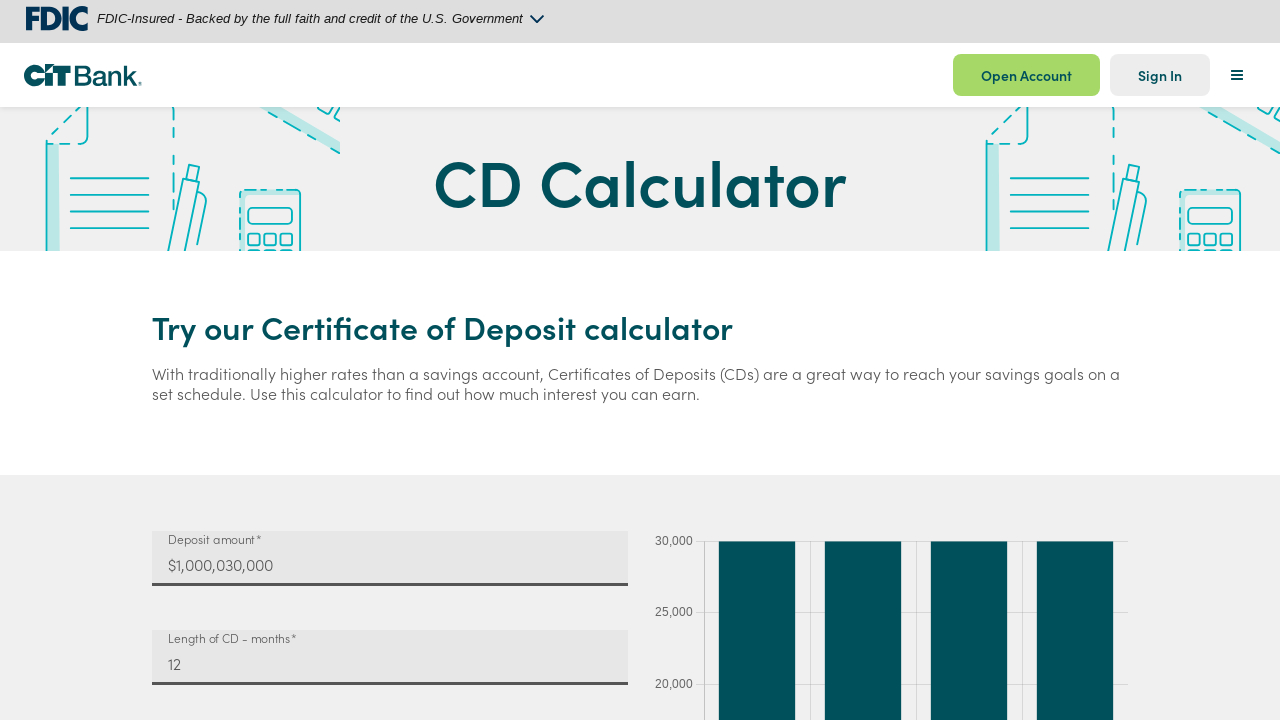

Entered APR interest rate of 5.00% on input#mat-input-2
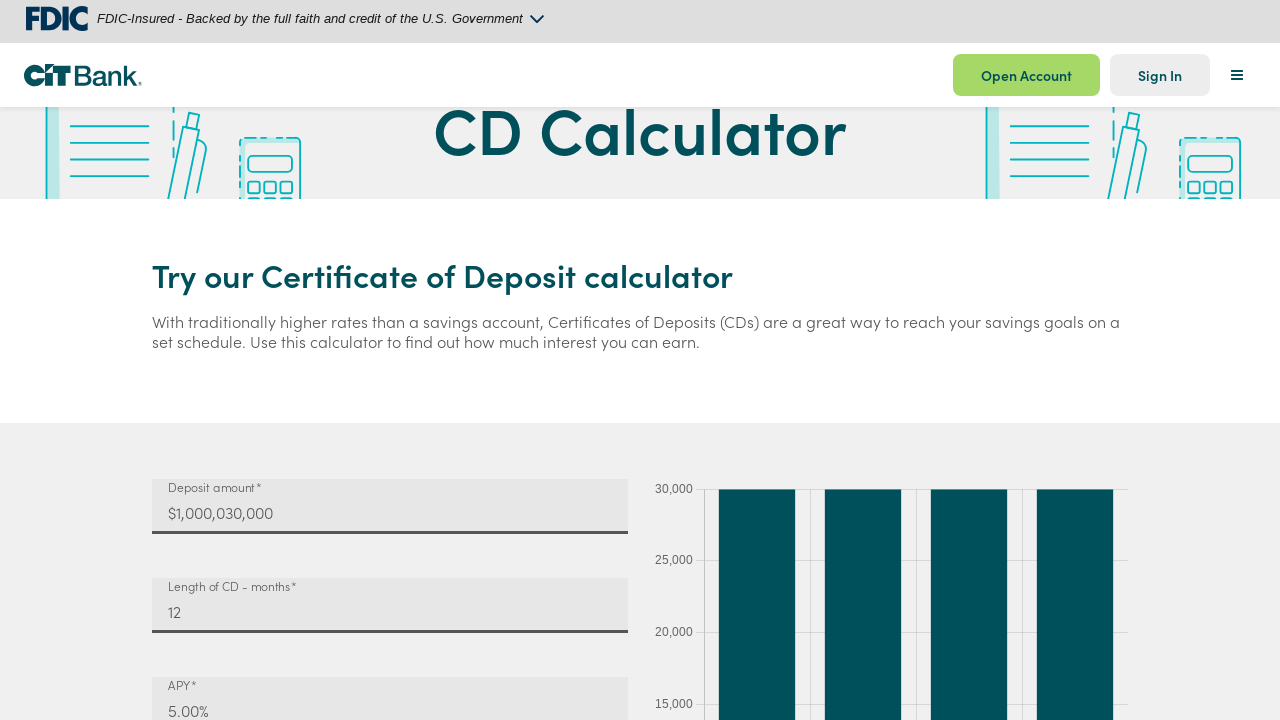

Clicked on compounding frequency dropdown at (390, 360) on mat-select#mat-select-0
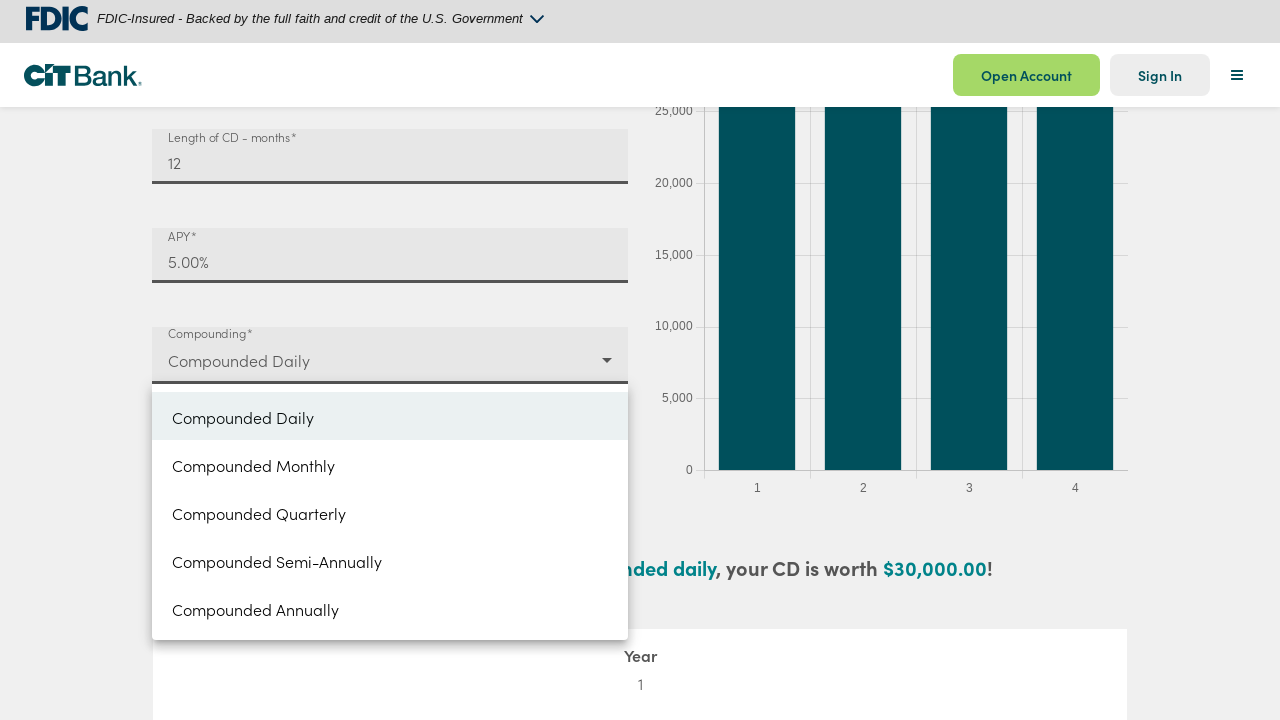

Waited for dropdown options to appear
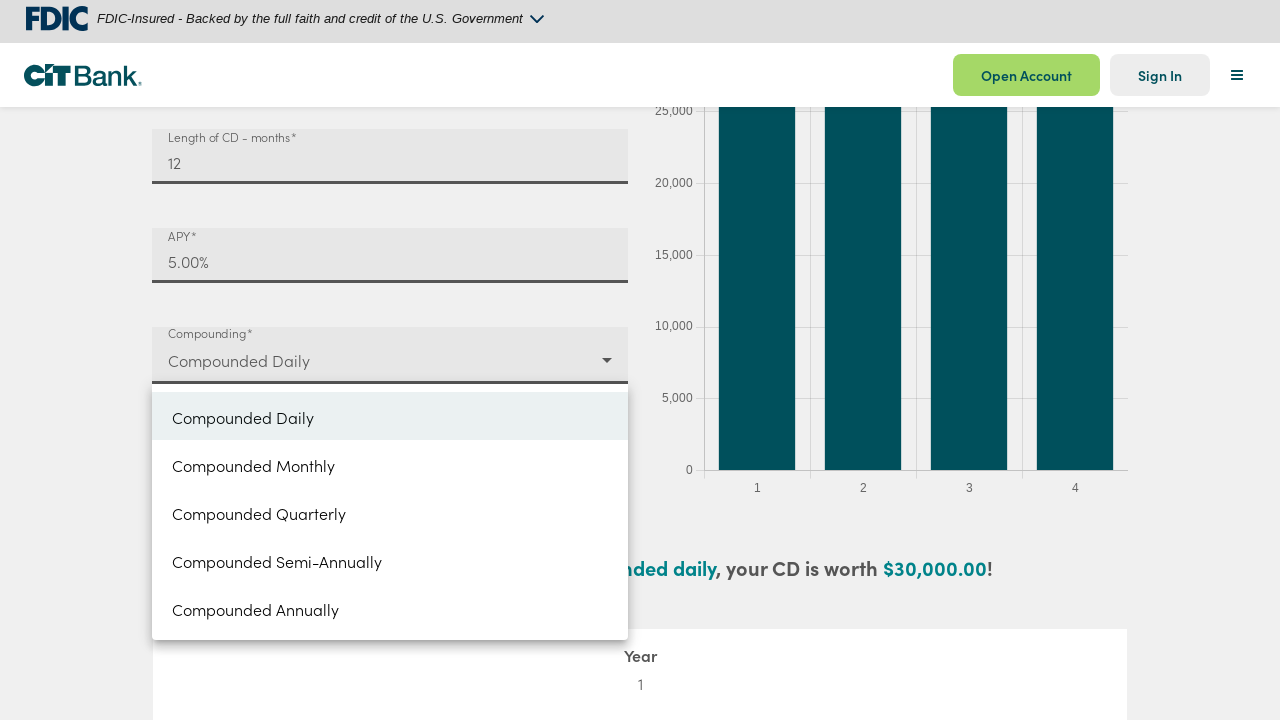

Selected 'Monthly' as compounding frequency at (390, 464) on mat-option:has-text('Monthly')
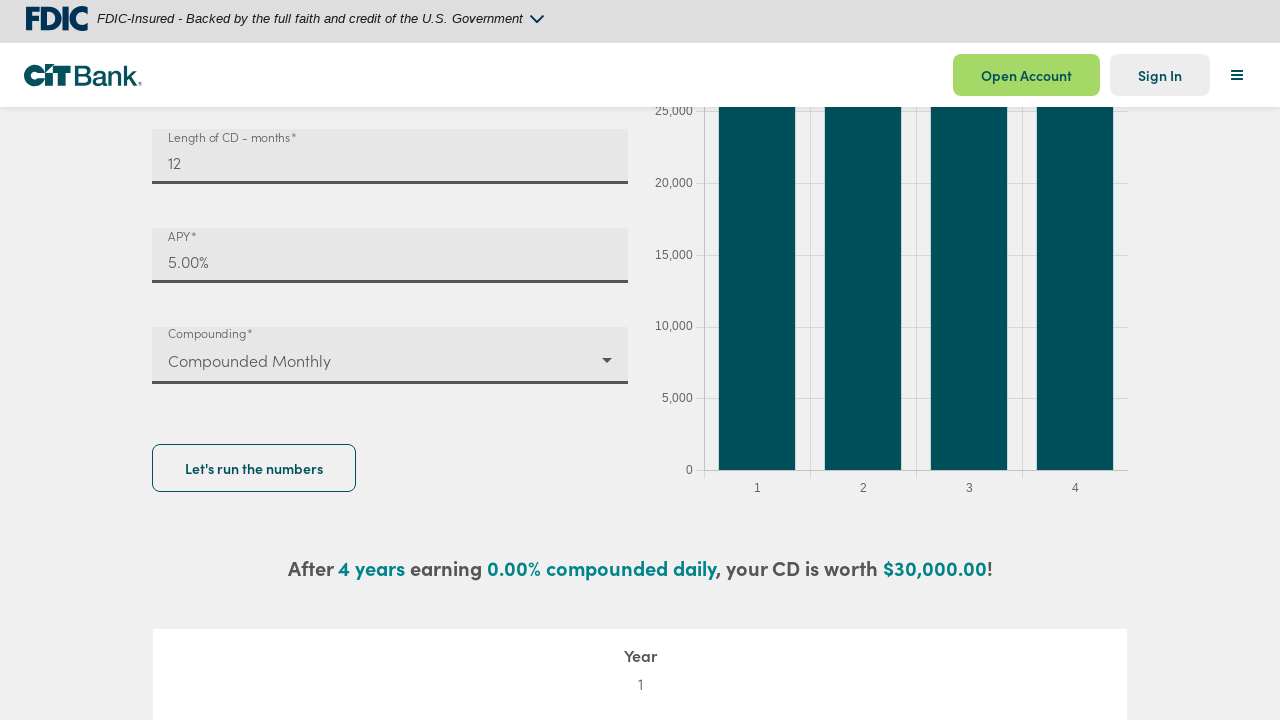

Clicked 'Let's run the numbers' button to calculate CD value at (254, 468) on button#CIT-chart-submit
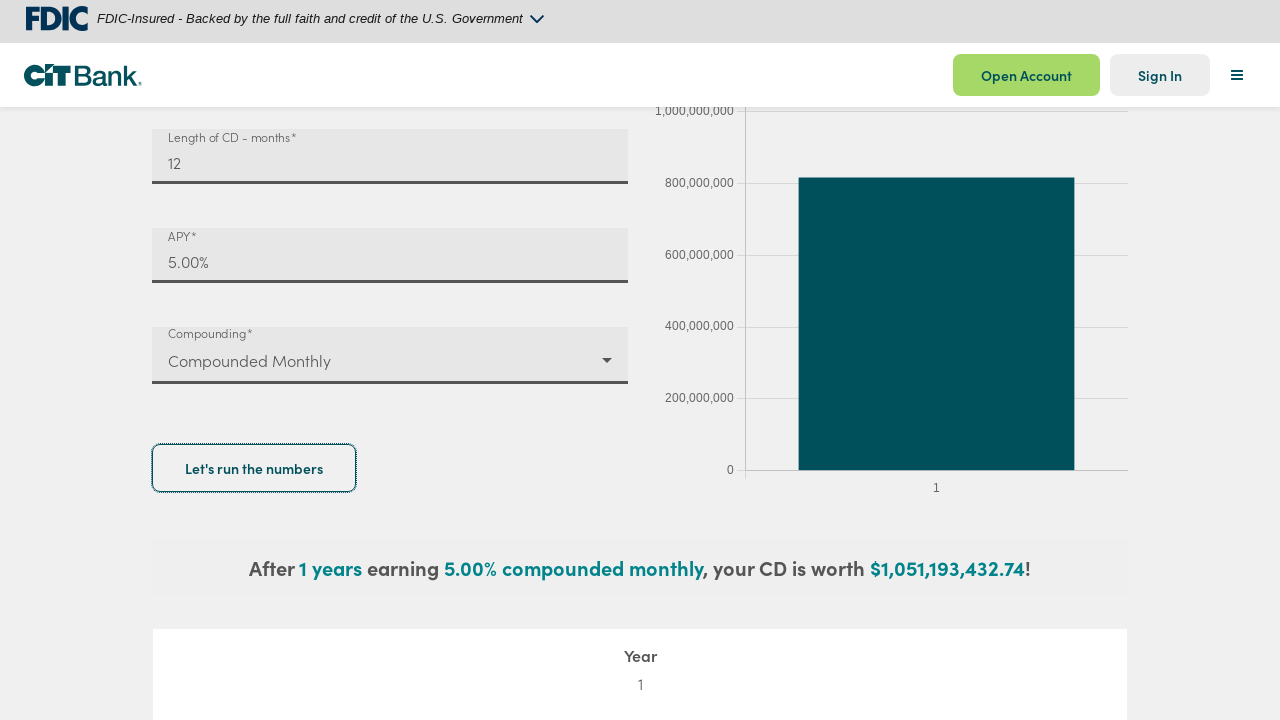

CD calculation result displayed successfully
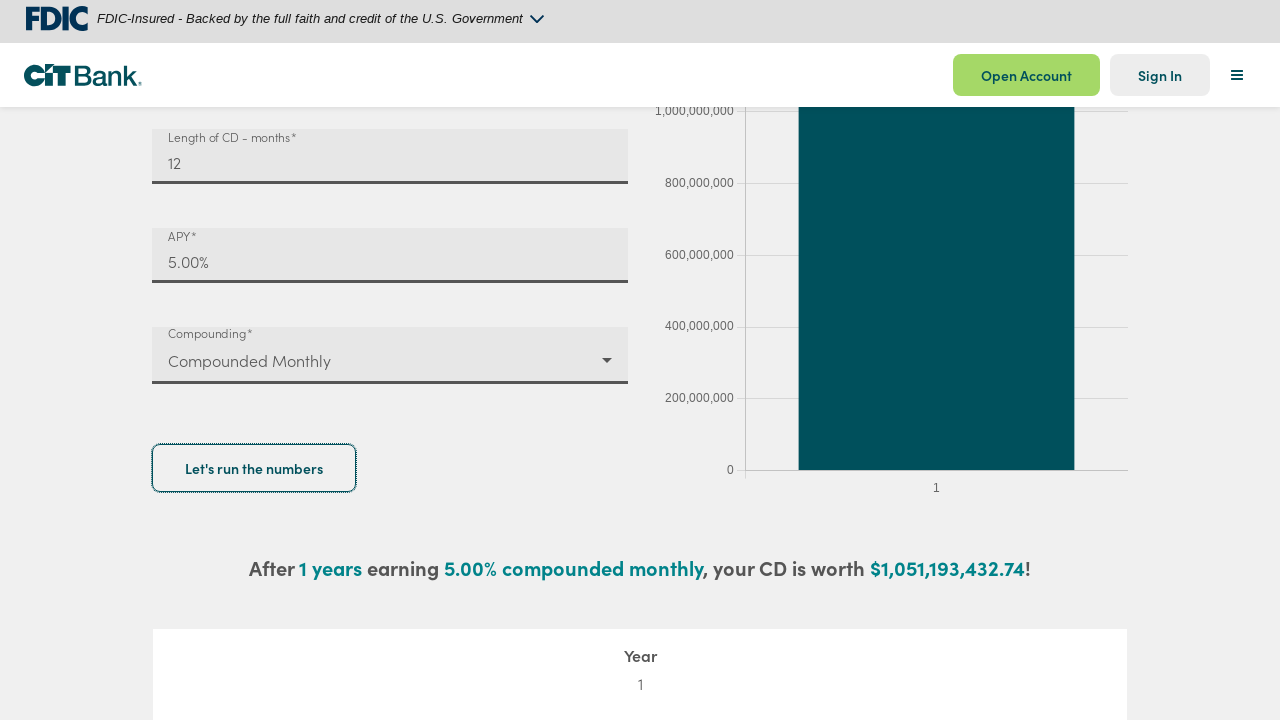

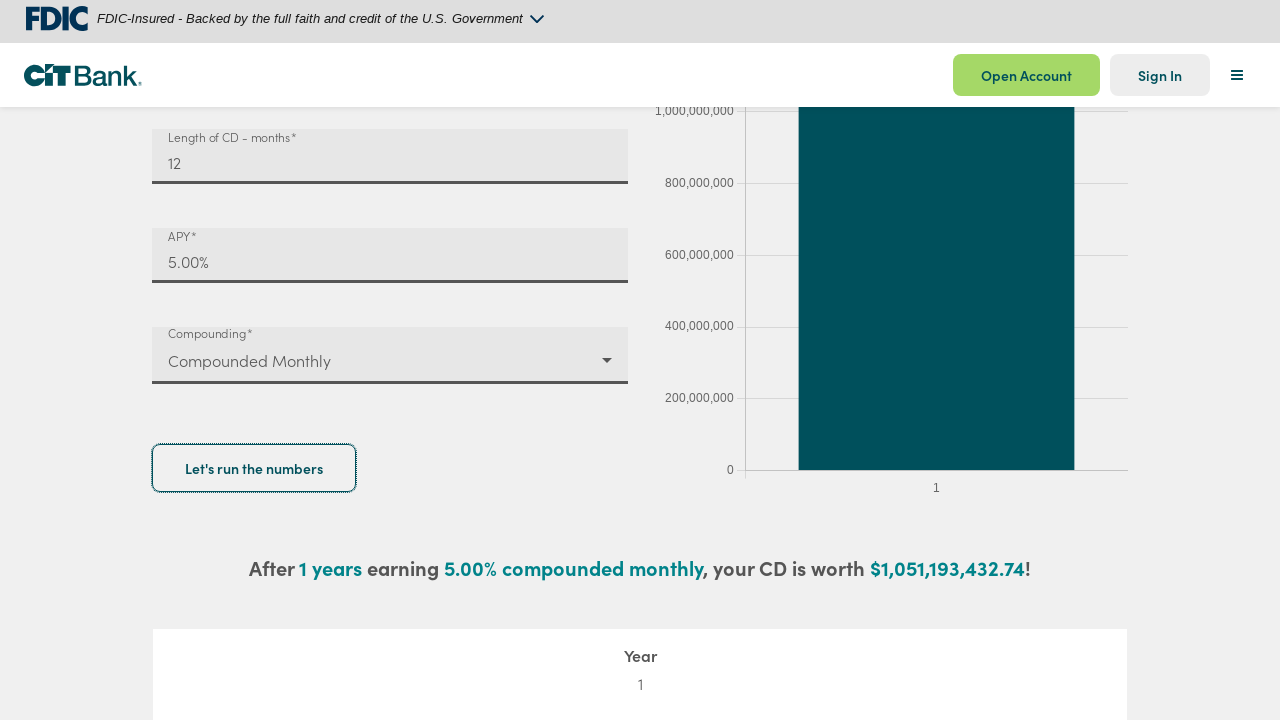